Tests that the currently active filter link is highlighted with a selected class

Starting URL: https://demo.playwright.dev/todomvc

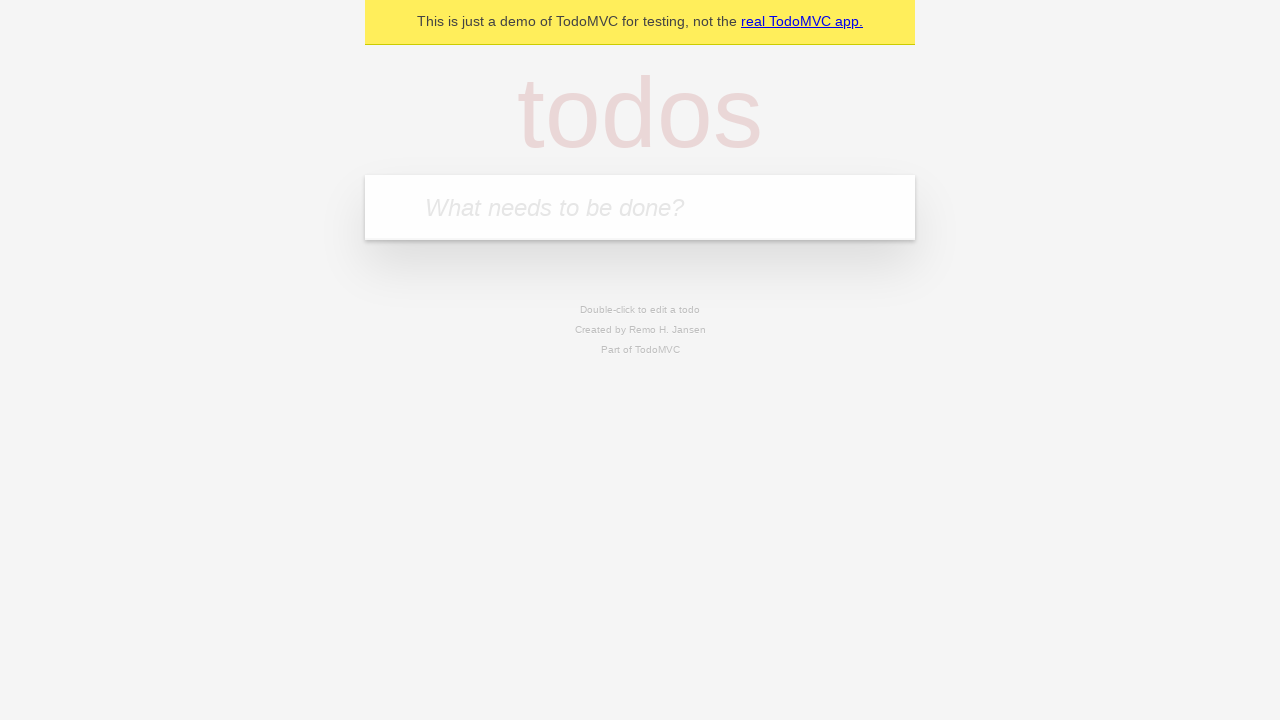

Filled todo input with 'buy some cheese' on internal:attr=[placeholder="What needs to be done?"i]
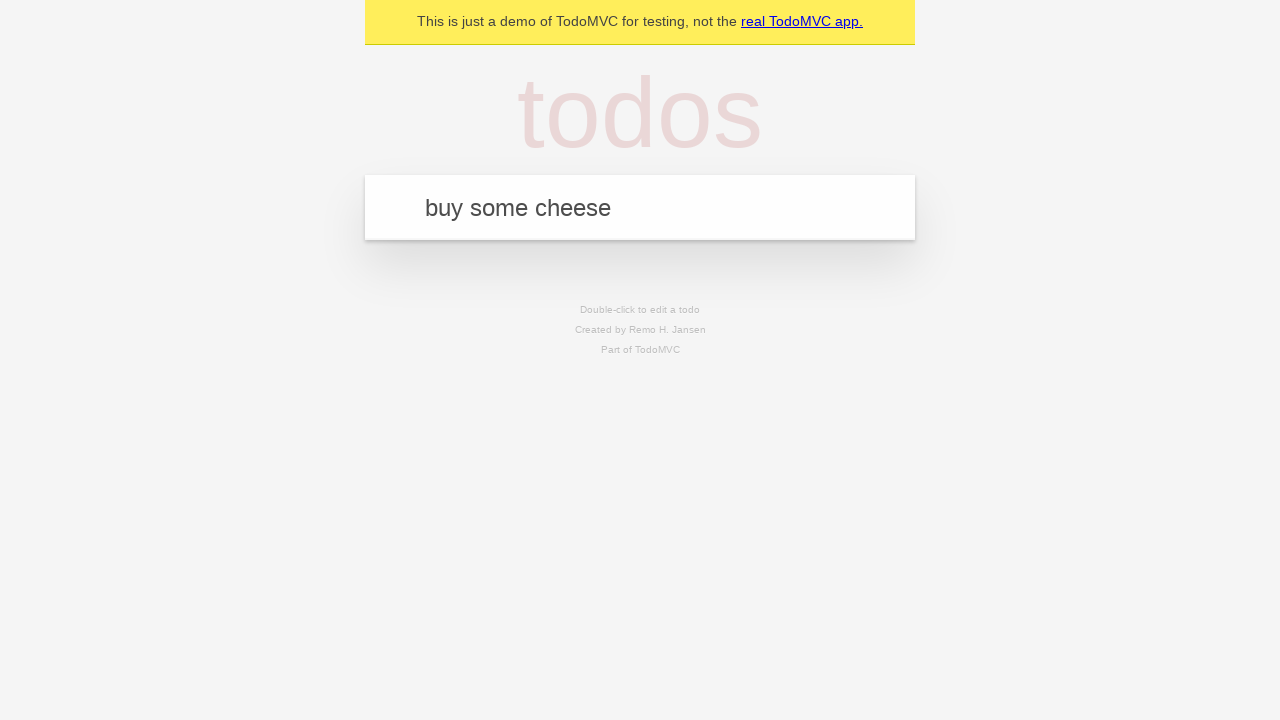

Pressed Enter to create todo 'buy some cheese' on internal:attr=[placeholder="What needs to be done?"i]
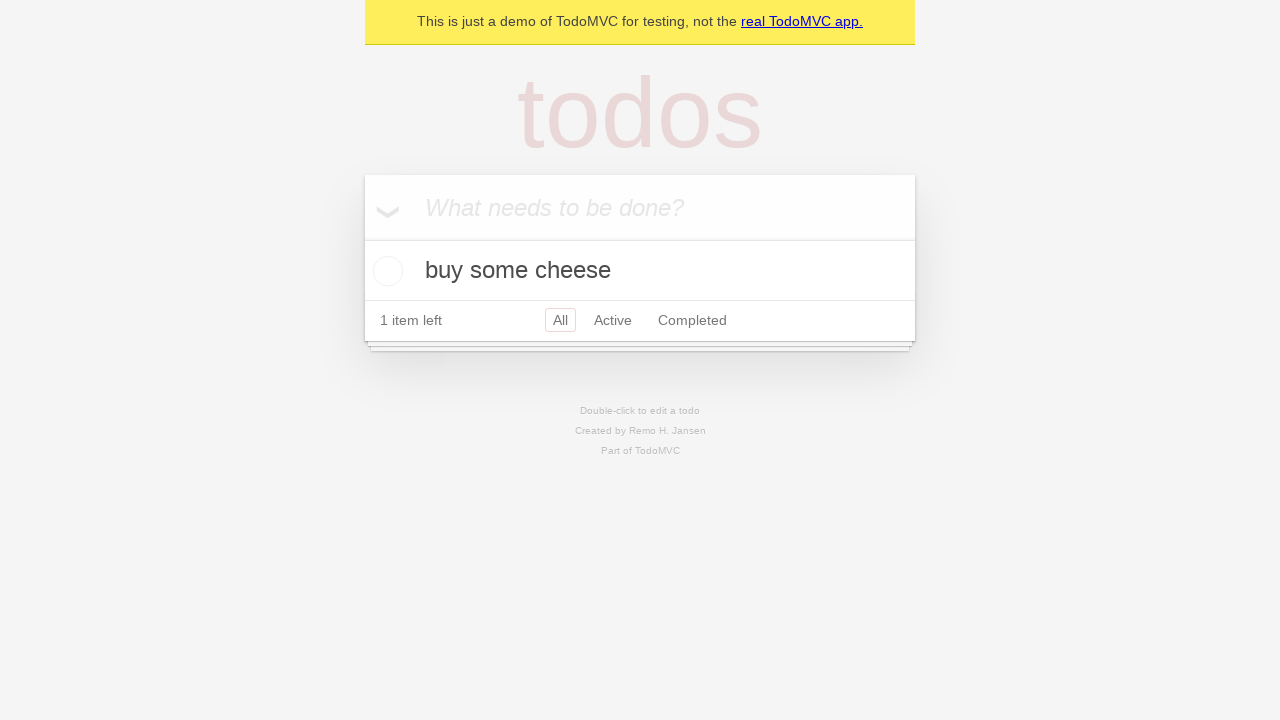

Filled todo input with 'feed the cat' on internal:attr=[placeholder="What needs to be done?"i]
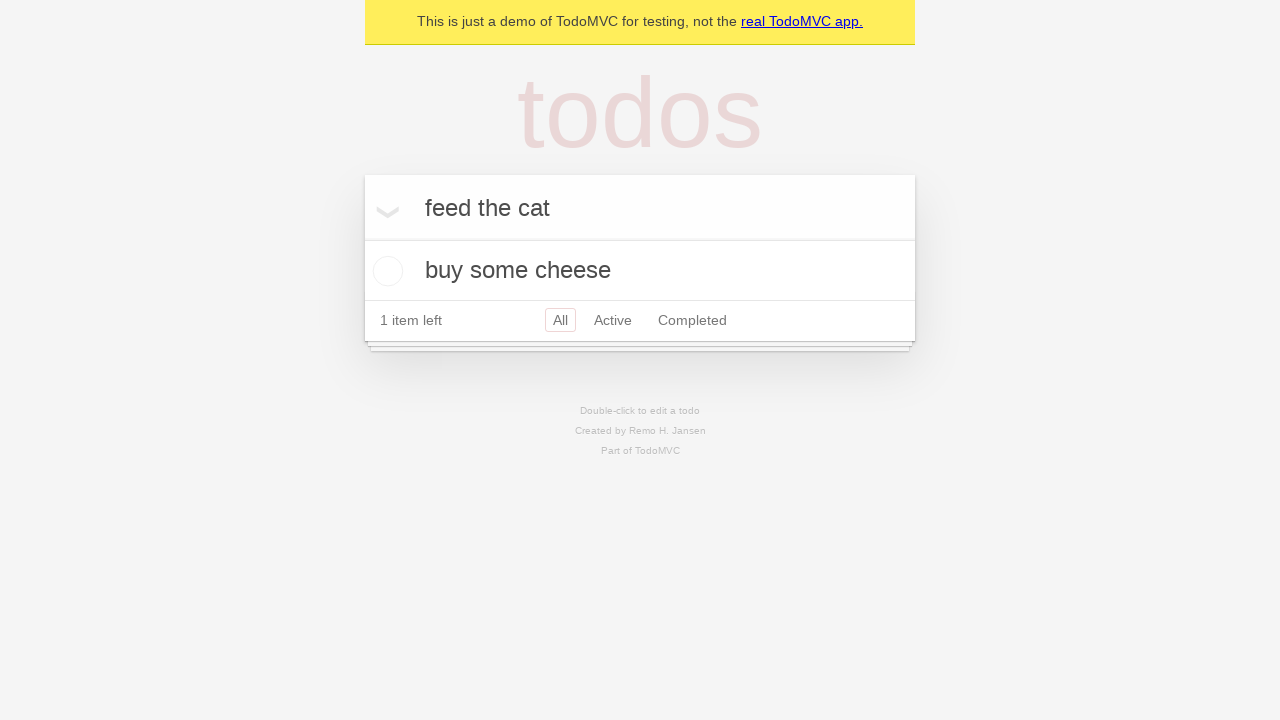

Pressed Enter to create todo 'feed the cat' on internal:attr=[placeholder="What needs to be done?"i]
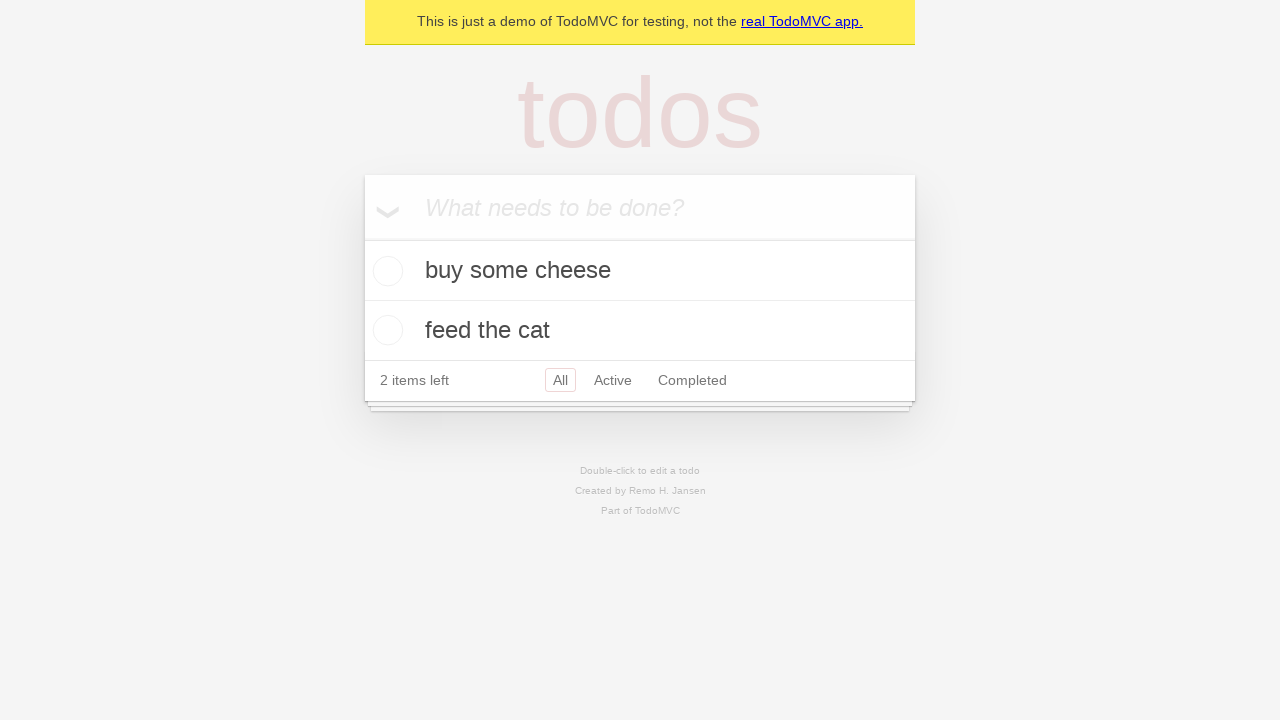

Filled todo input with 'book a doctors appointment' on internal:attr=[placeholder="What needs to be done?"i]
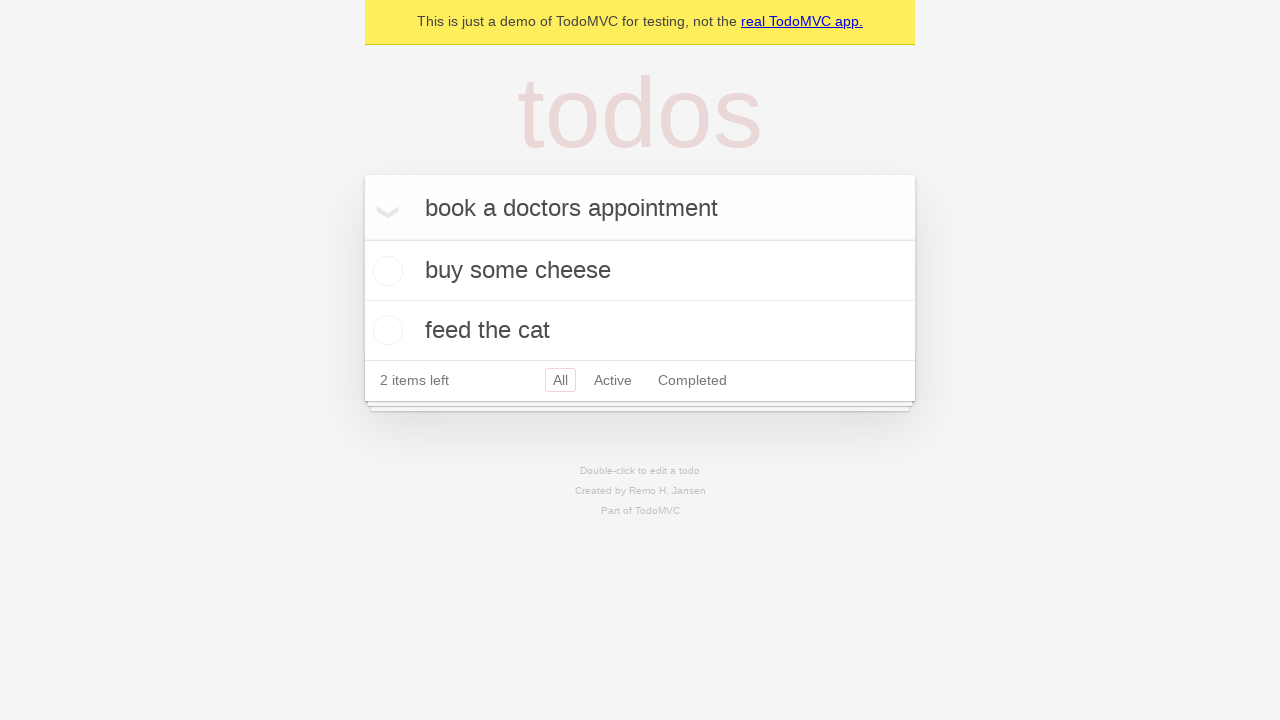

Pressed Enter to create todo 'book a doctors appointment' on internal:attr=[placeholder="What needs to be done?"i]
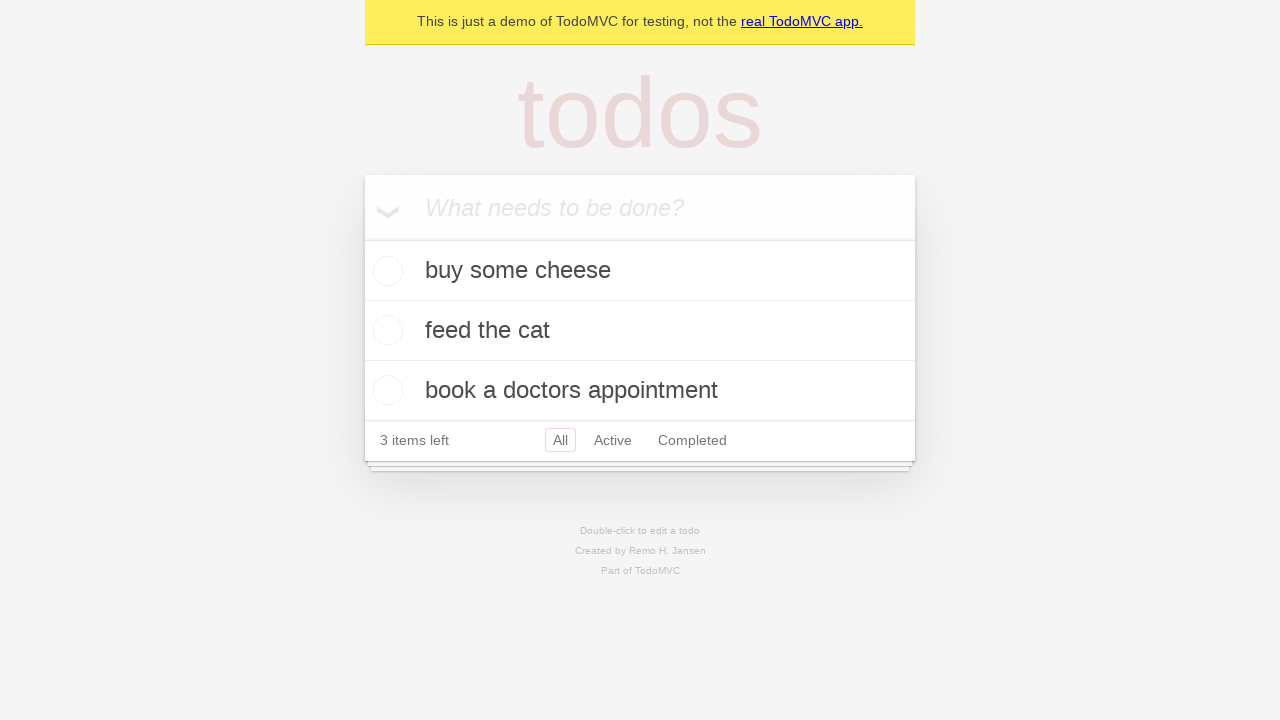

Waited for all 3 todos to be created
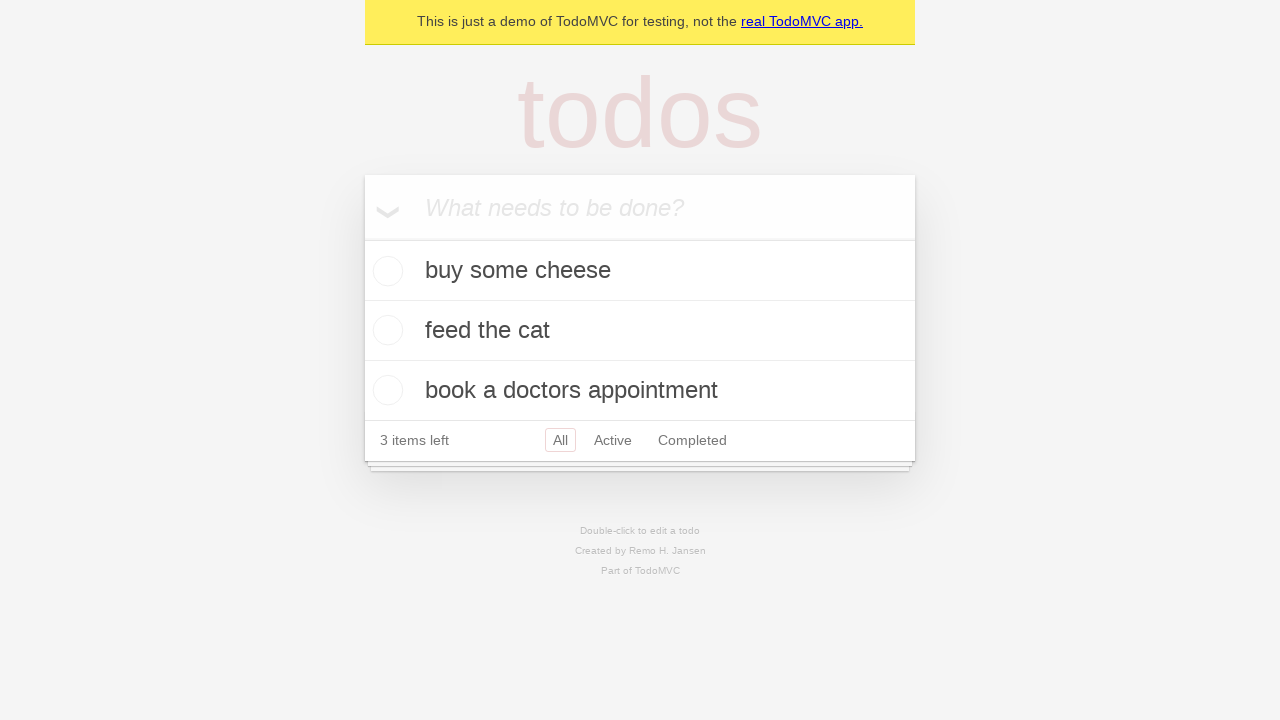

Clicked Active filter link at (613, 440) on internal:role=link[name="Active"i]
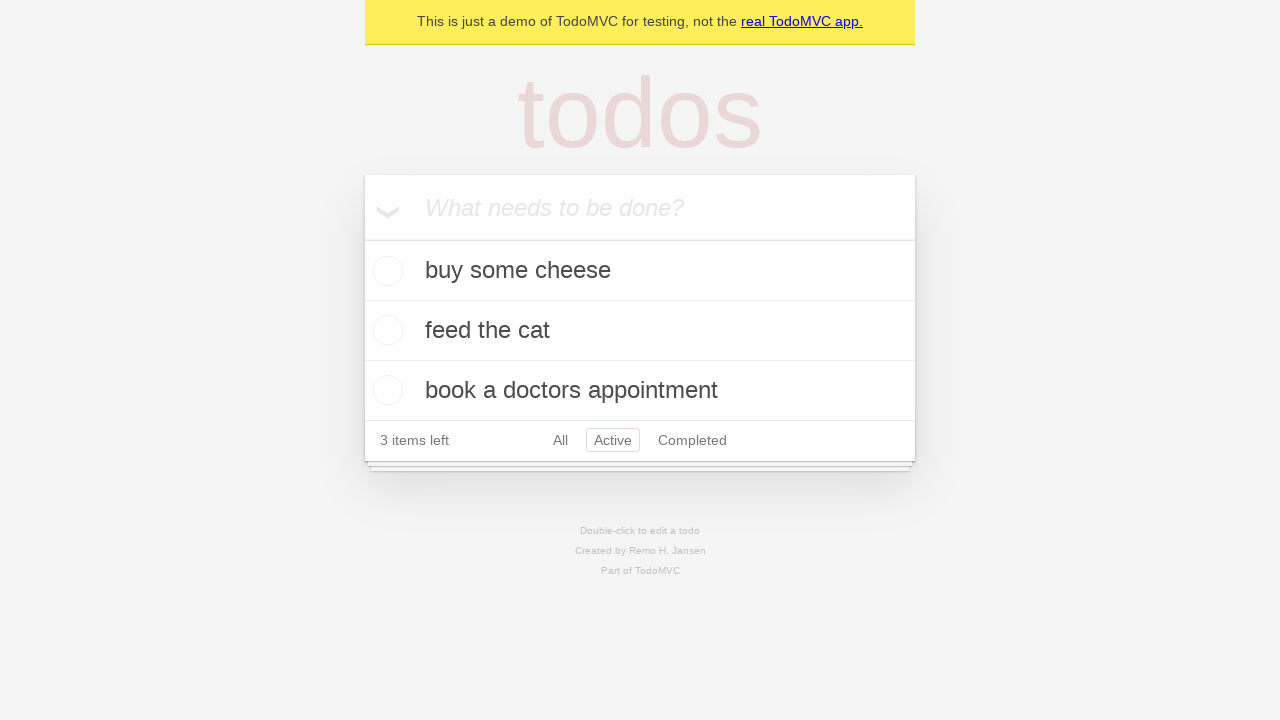

Clicked Completed filter link to verify it becomes highlighted at (692, 440) on internal:role=link[name="Completed"i]
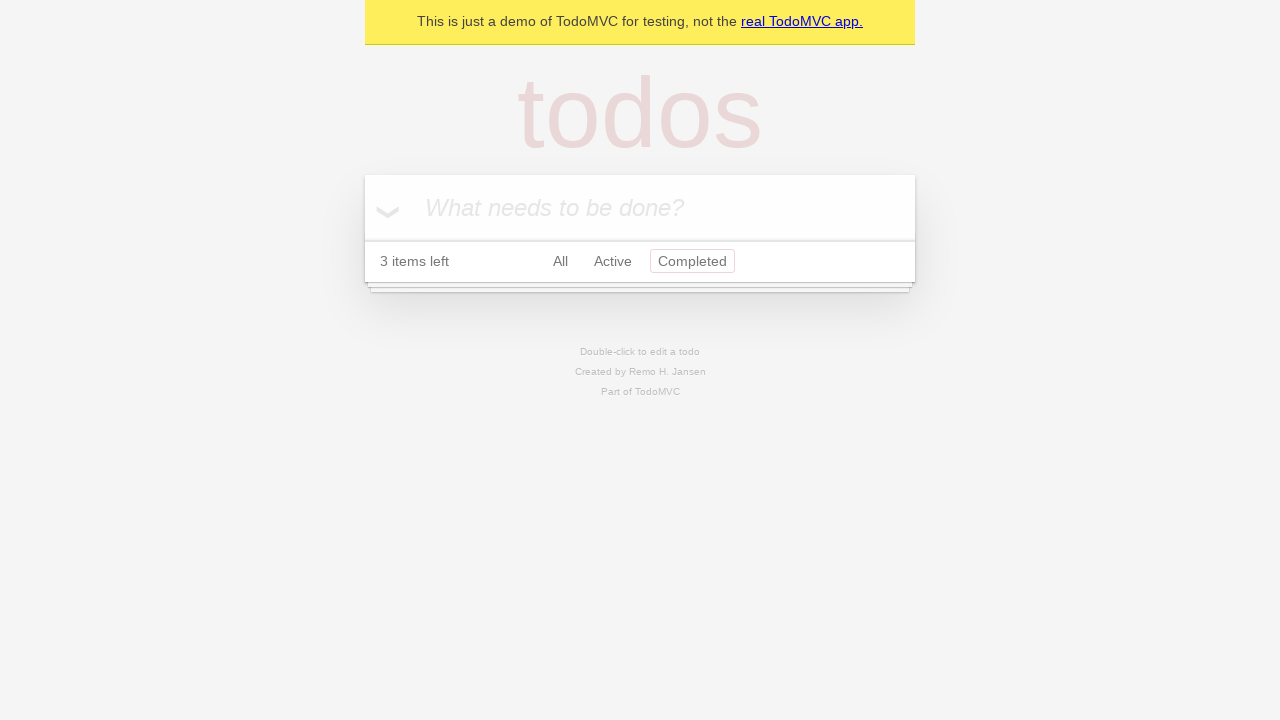

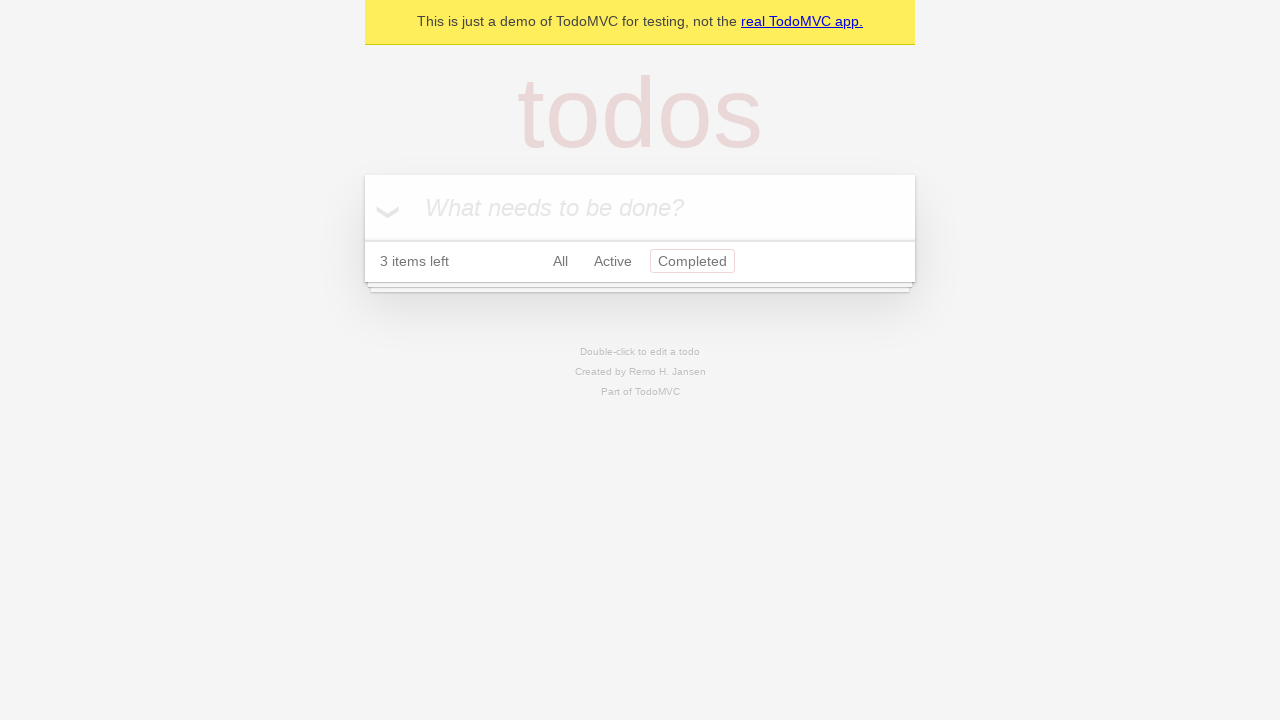